Navigates to a page with loading images, waits for images to load, and retrieves the src attribute of a specific image

Starting URL: https://bonigarcia.dev/selenium-webdriver-java/loading-images.html

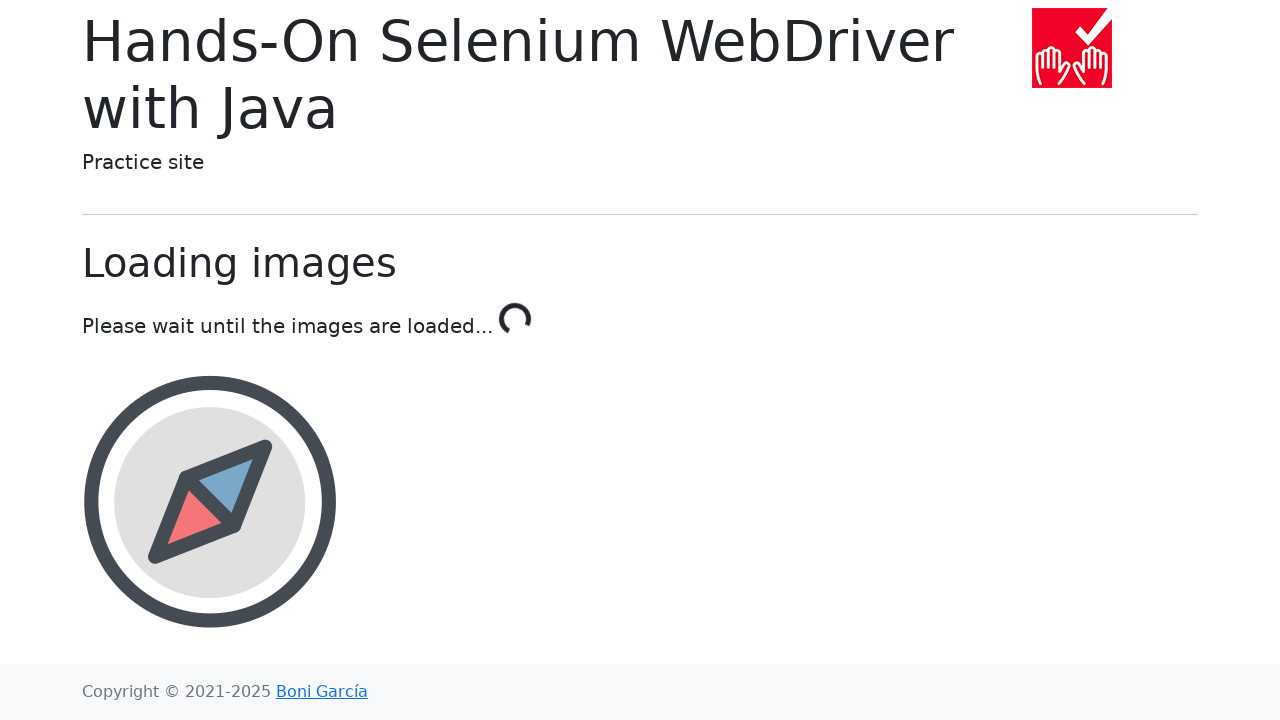

Navigated to loading images page
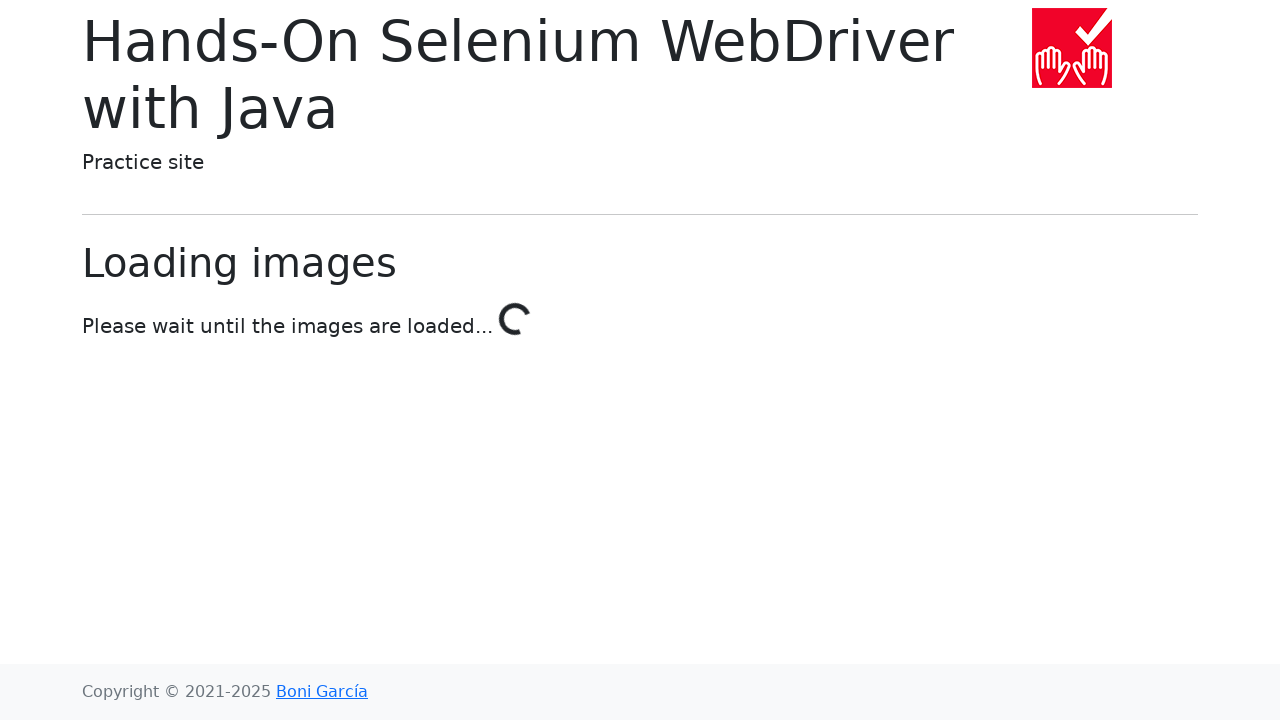

Landscape image loaded and present in DOM
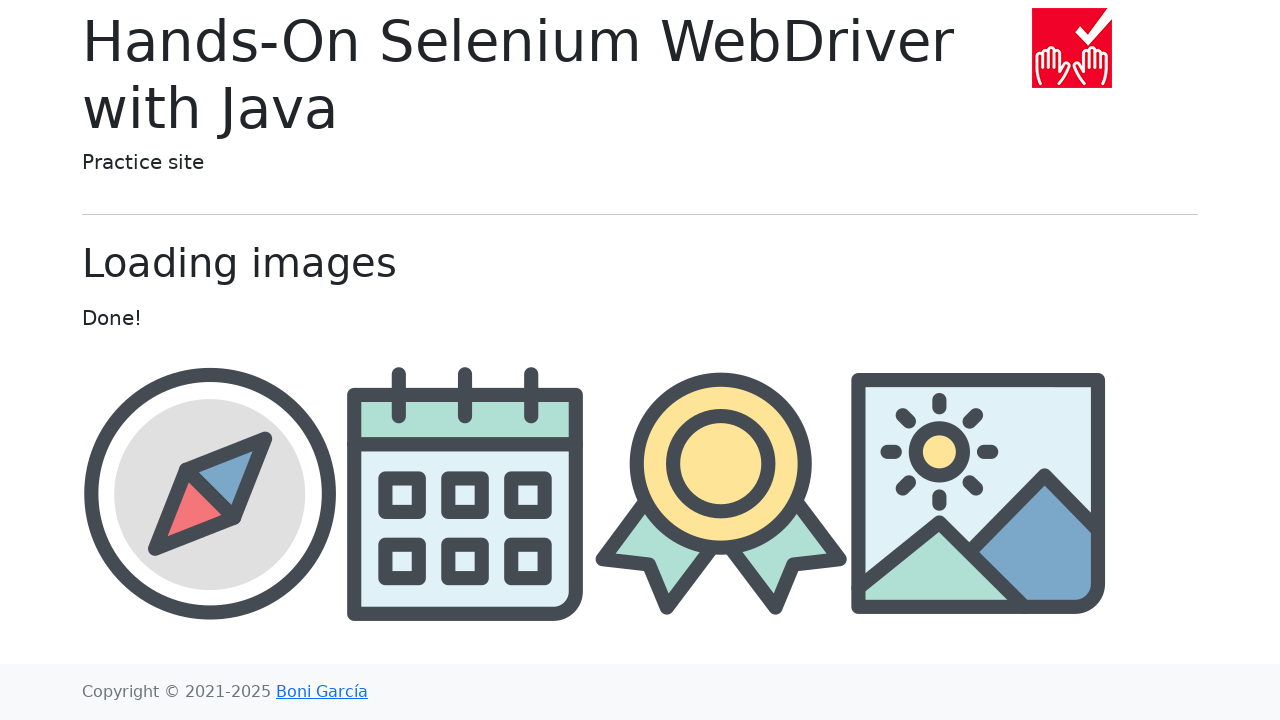

Located award image element
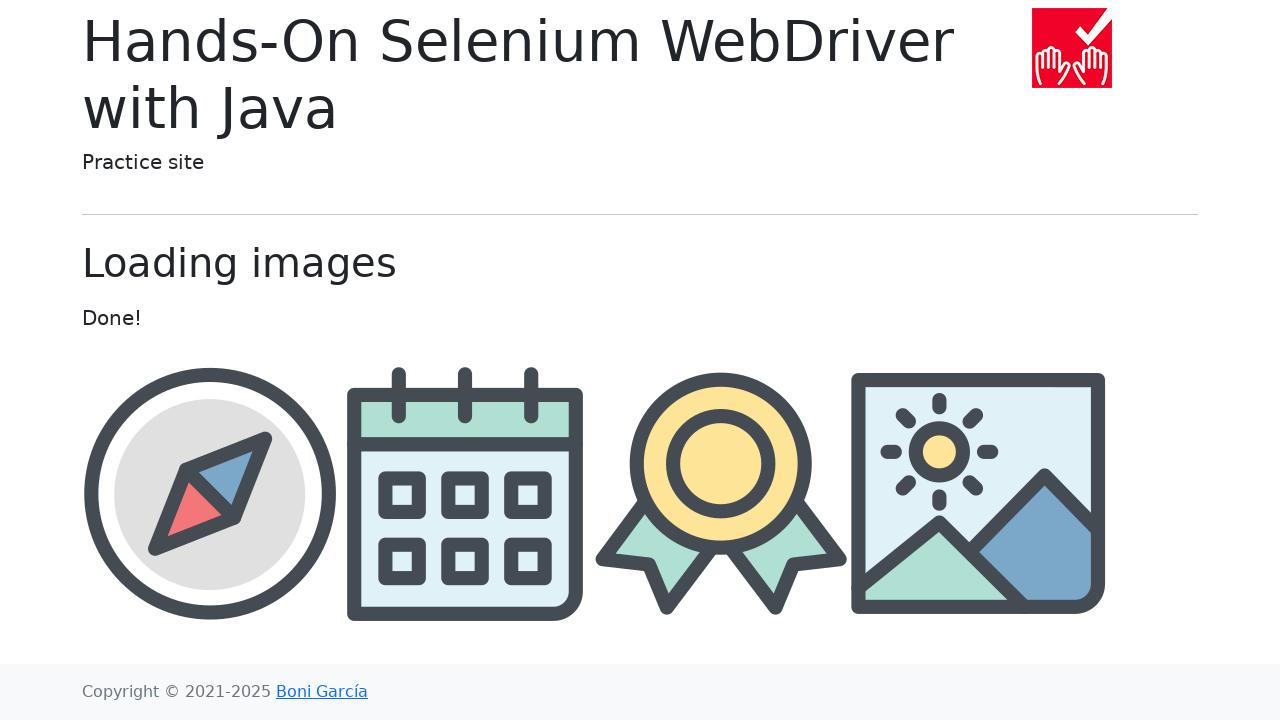

Retrieved src attribute of award image: img/award.png
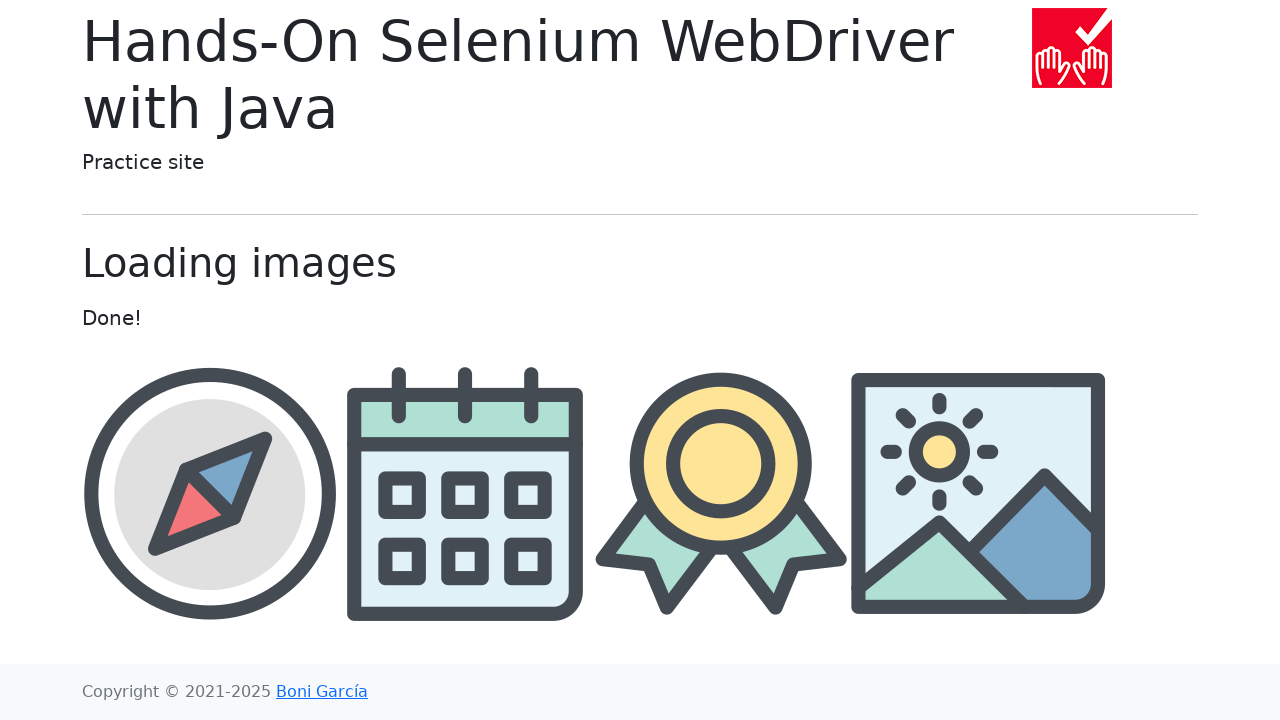

Verified award image src attribute is not None
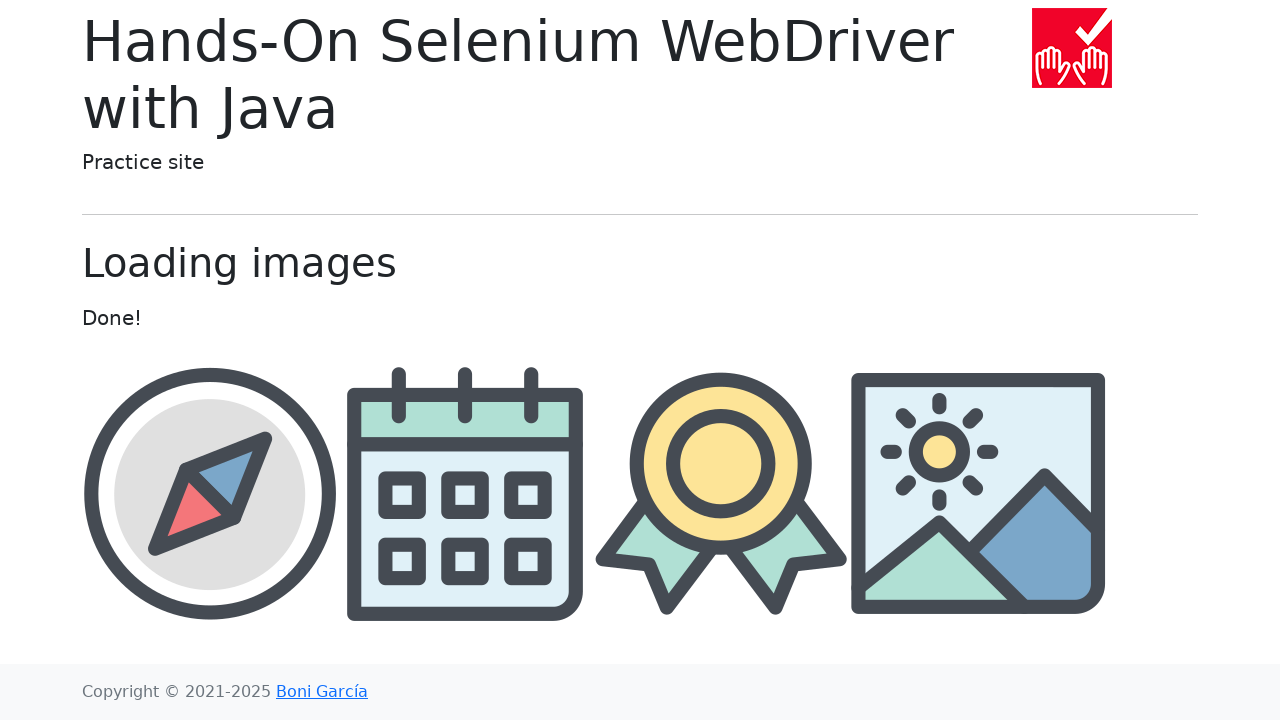

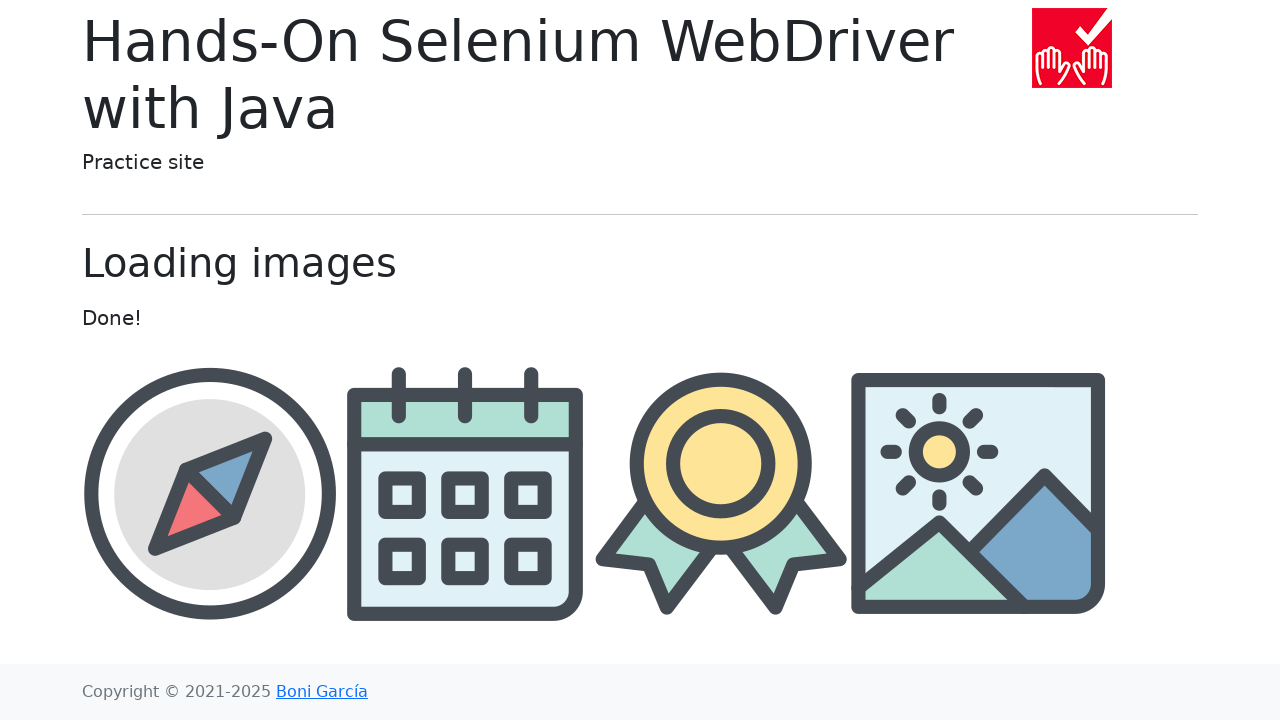